Tests basic browser commands by navigating to a website, retrieving page title, URL, and page source information, then refreshing the page.

Starting URL: http://daringfireball.net/

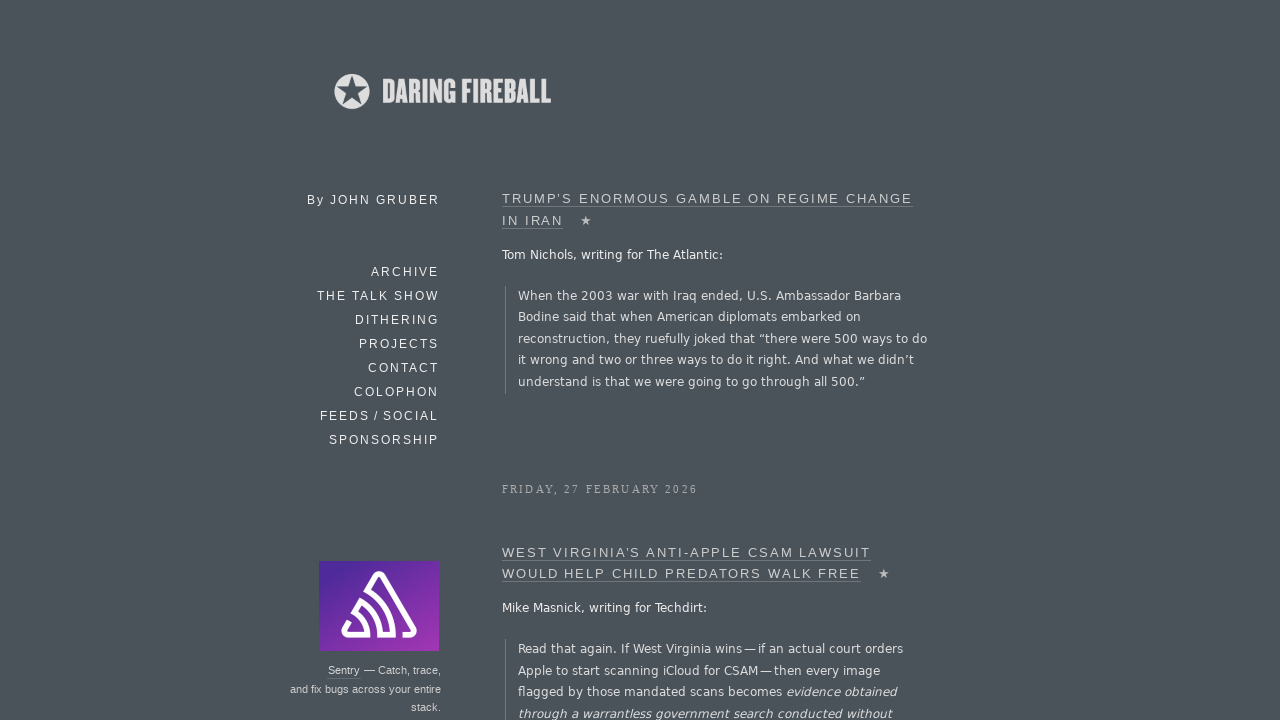

Retrieved page title
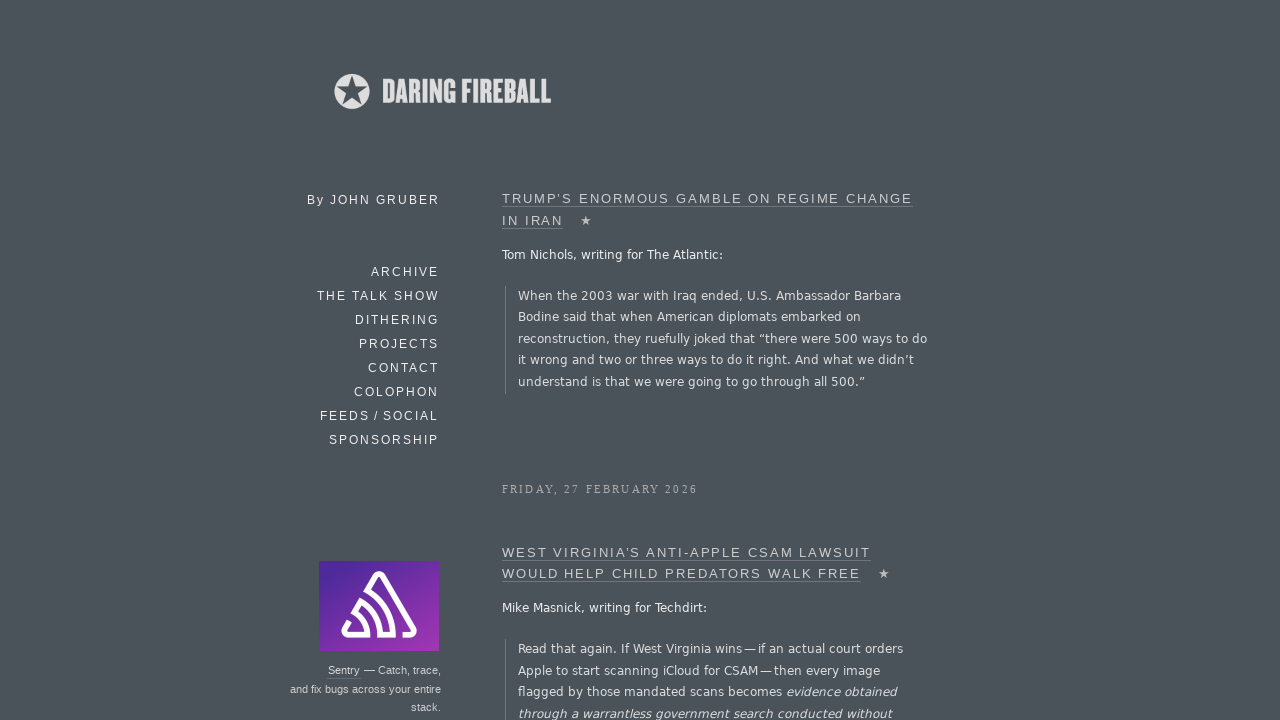

Calculated page title length
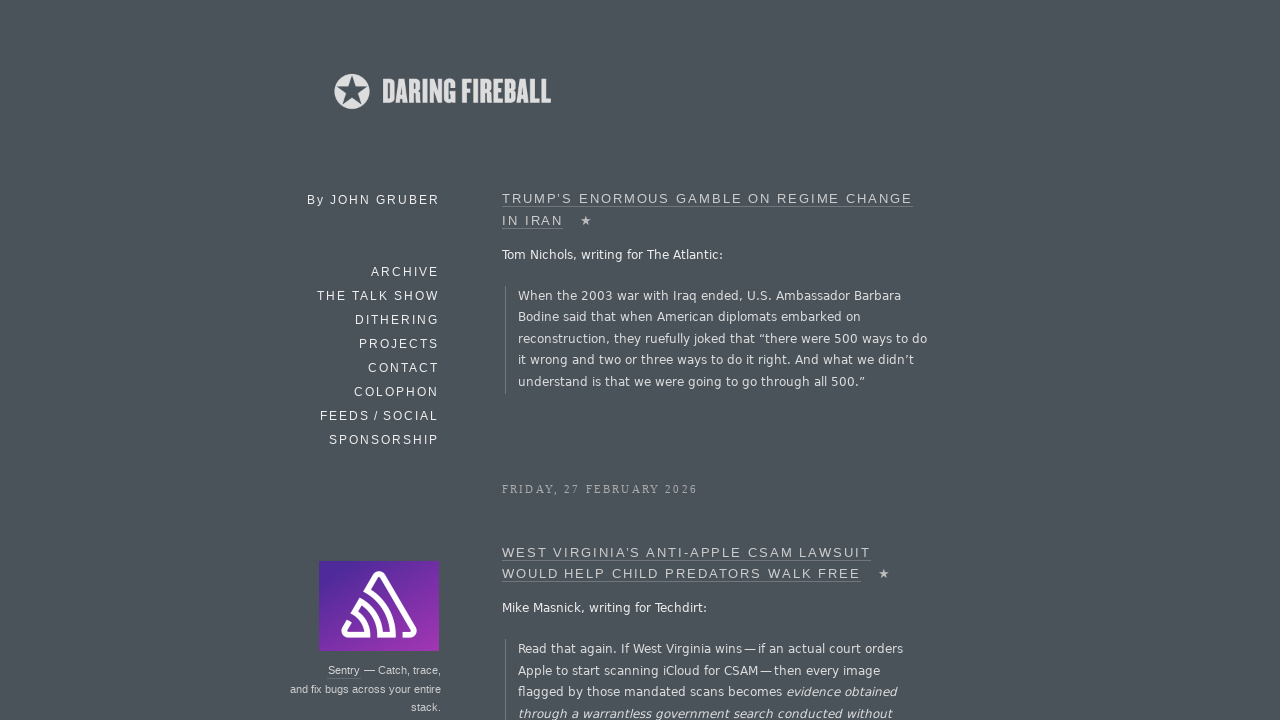

Retrieved current page URL
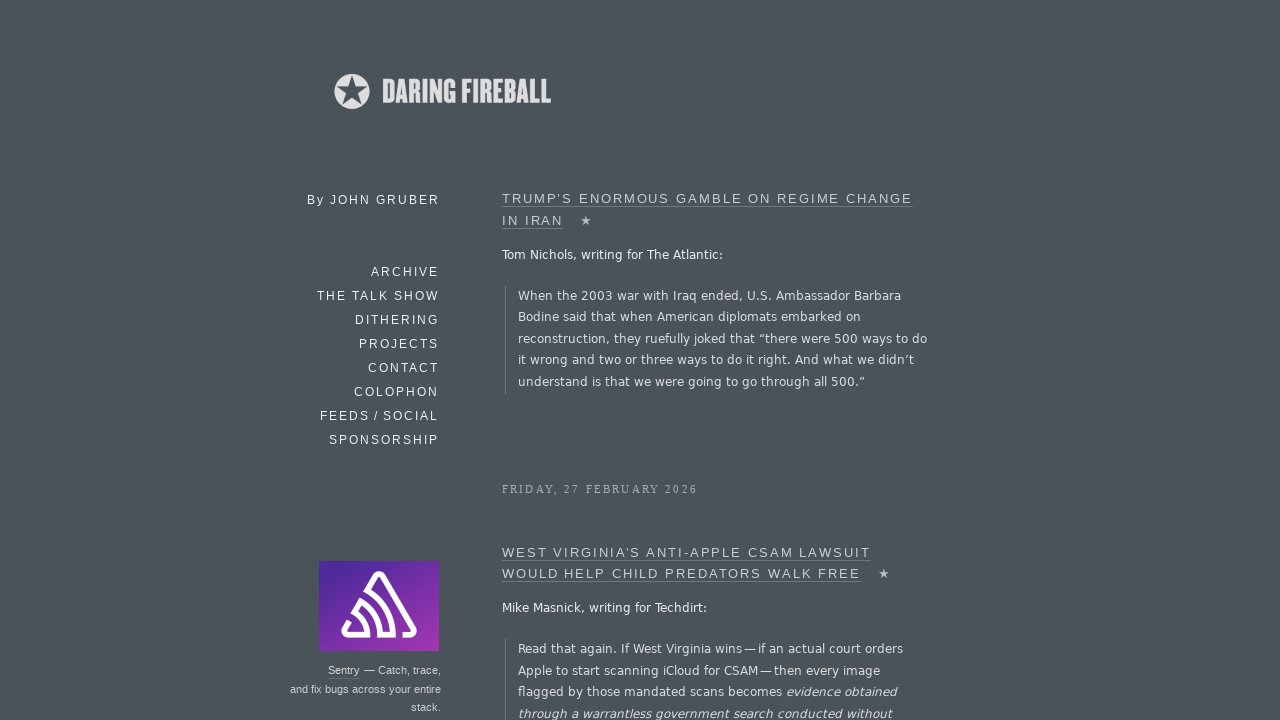

Calculated current URL length
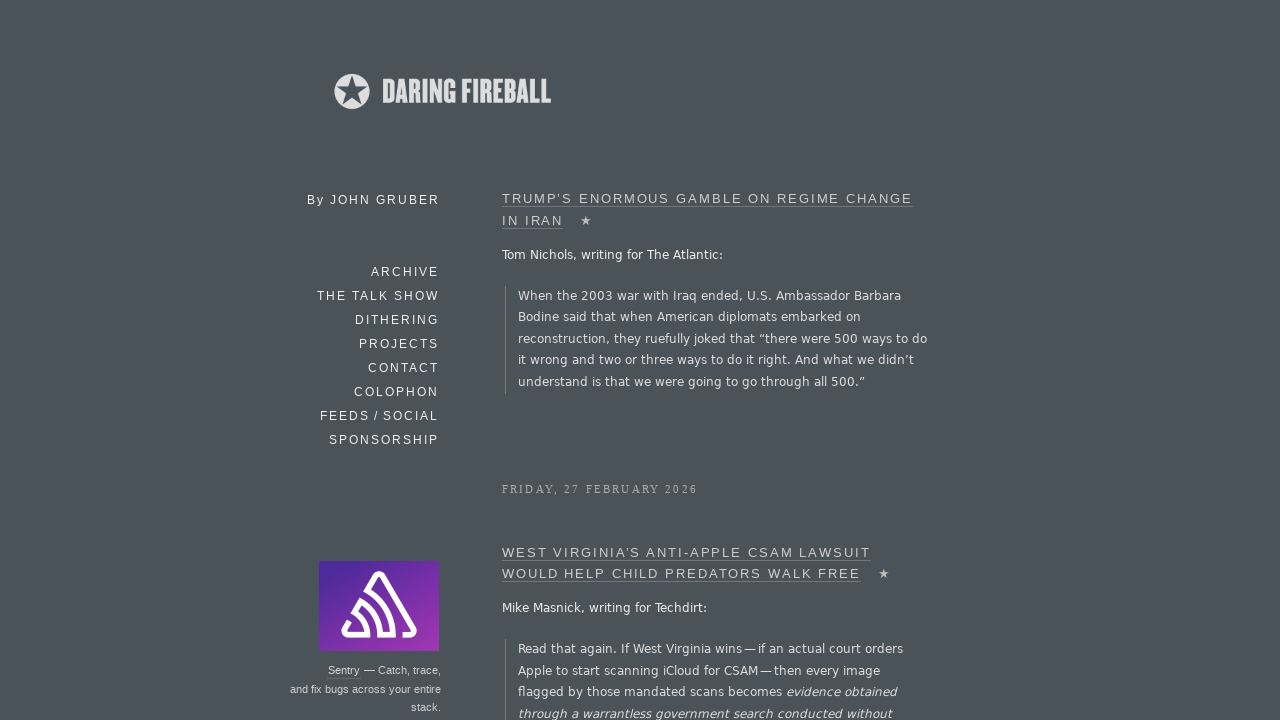

Refreshed the page
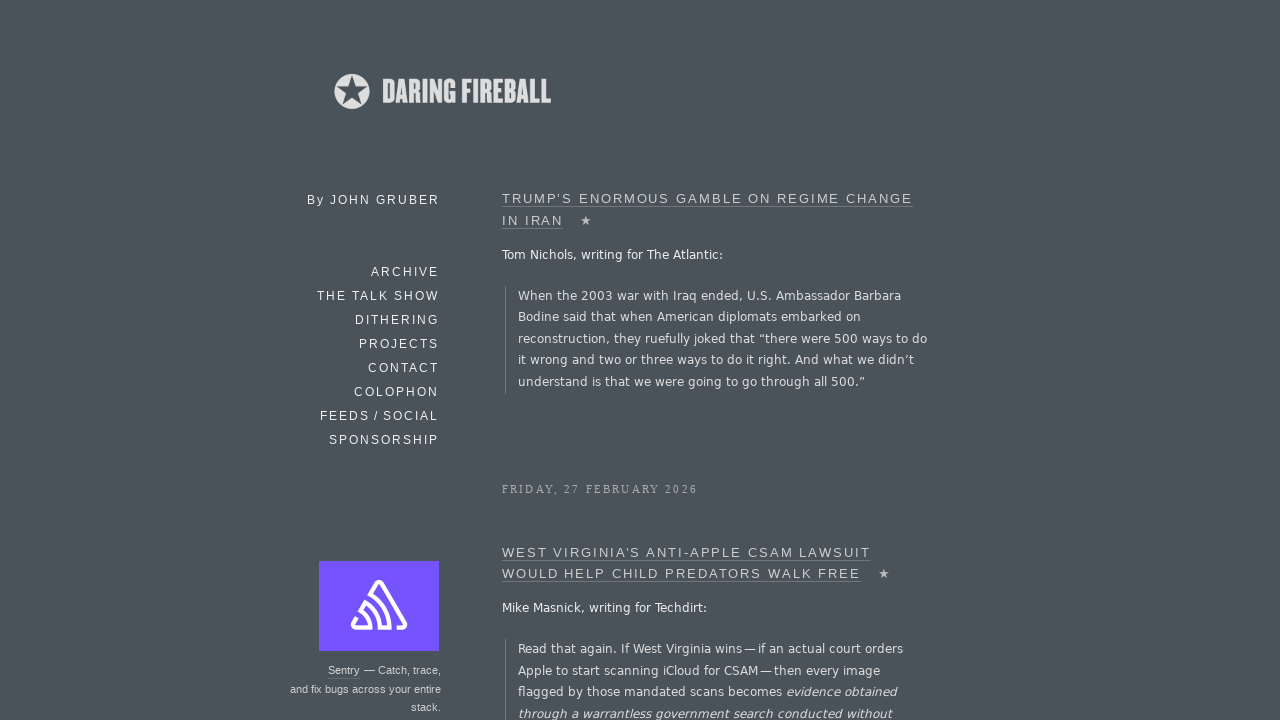

Waited for page to reach domcontentloaded state after refresh
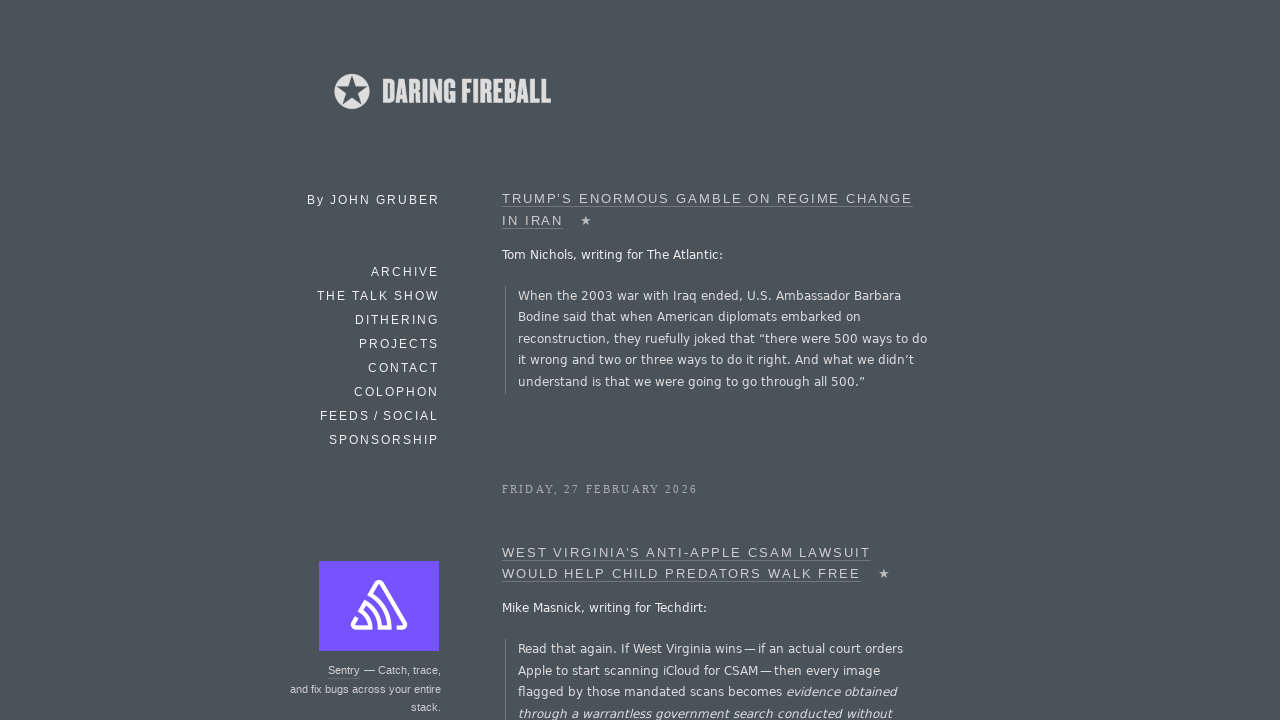

Retrieved page source content
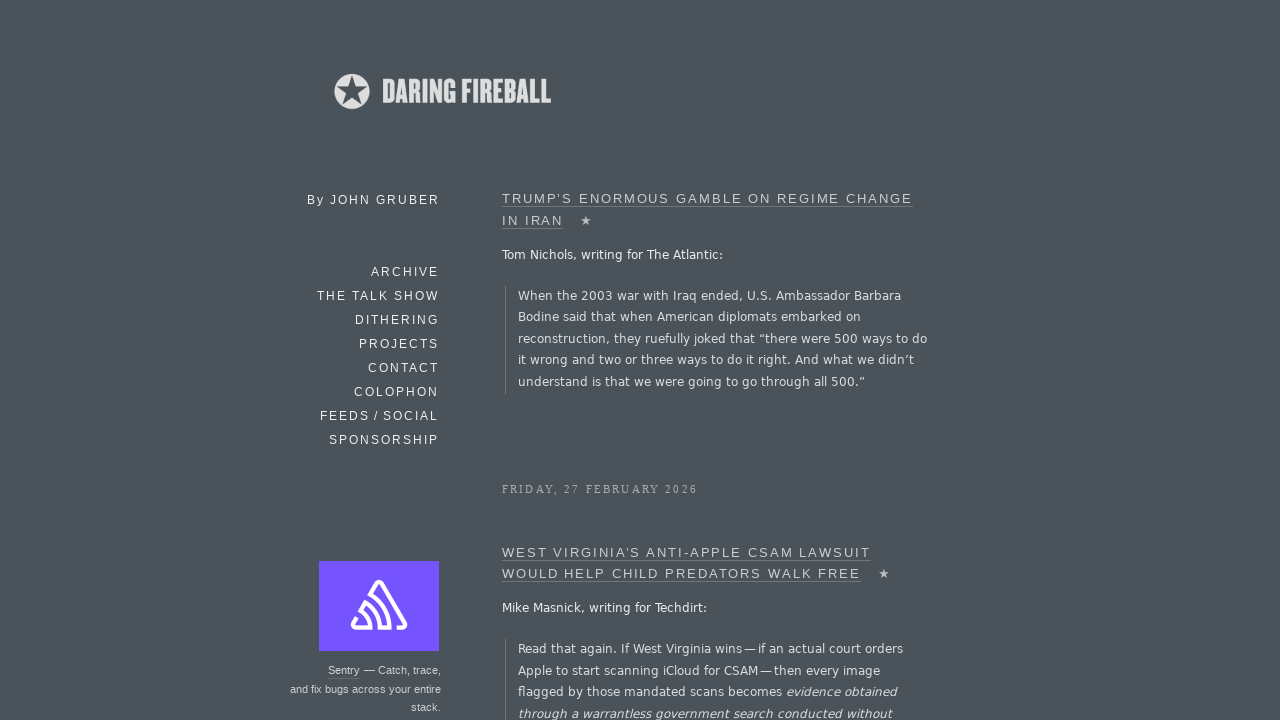

Calculated page source length
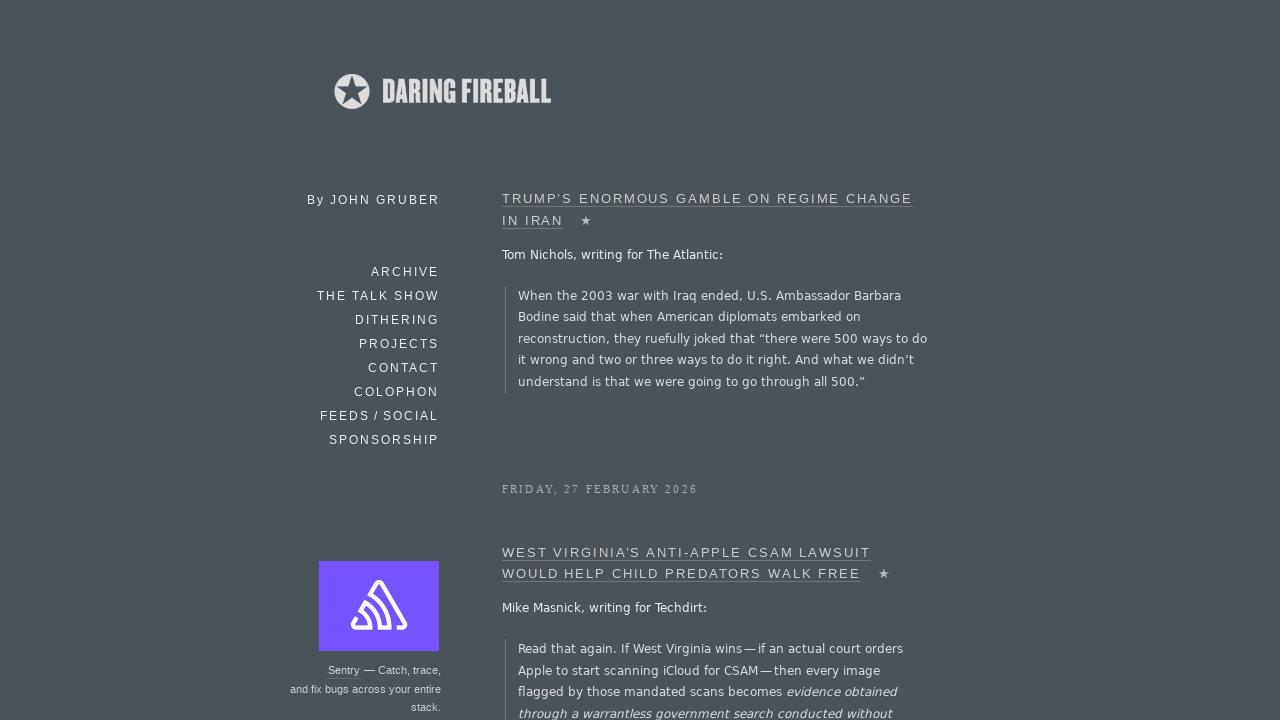

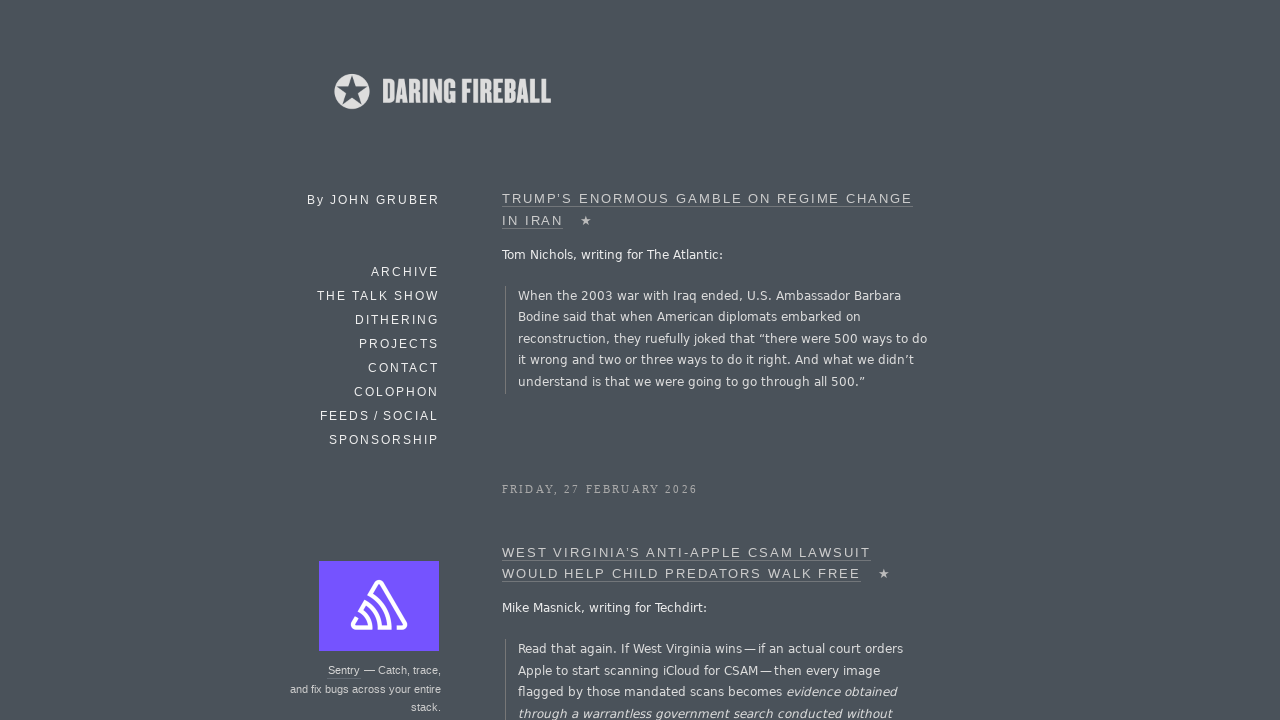